Navigates to an automation practice website and attempts to interact with a menu item element by clearing it.

Starting URL: http://practice.automationtesting.in/

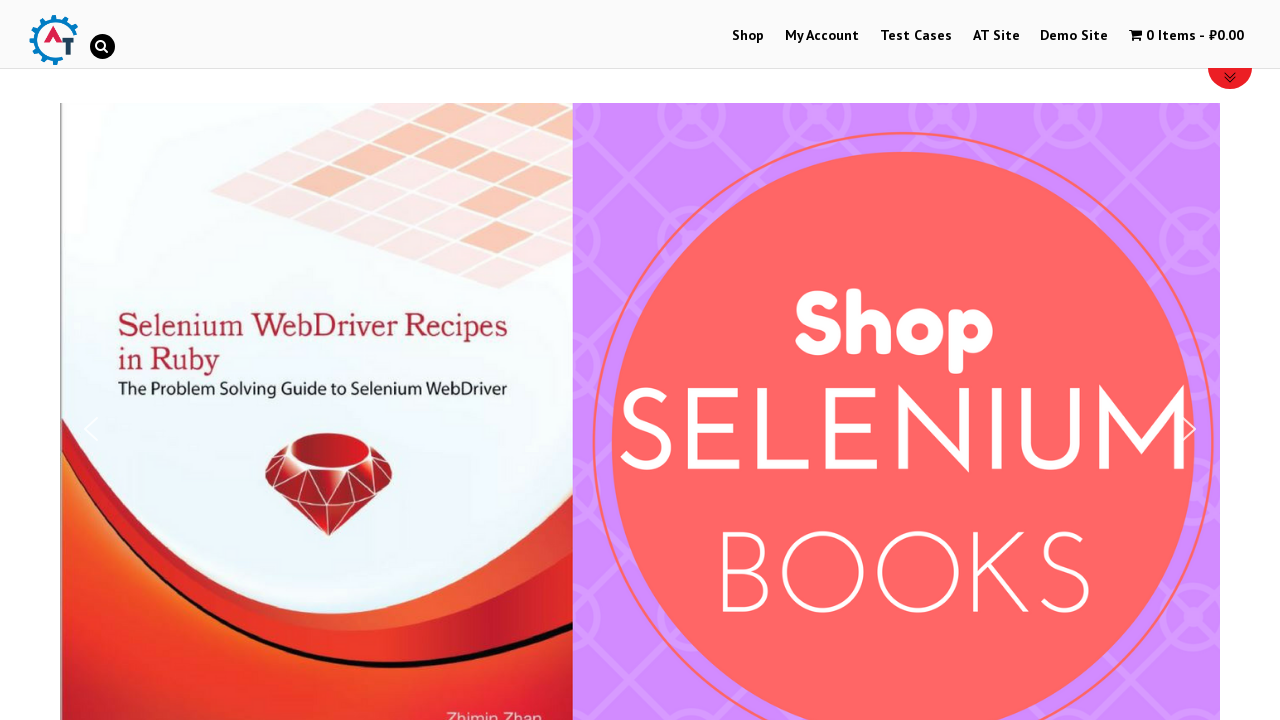

Navigated to automation practice website
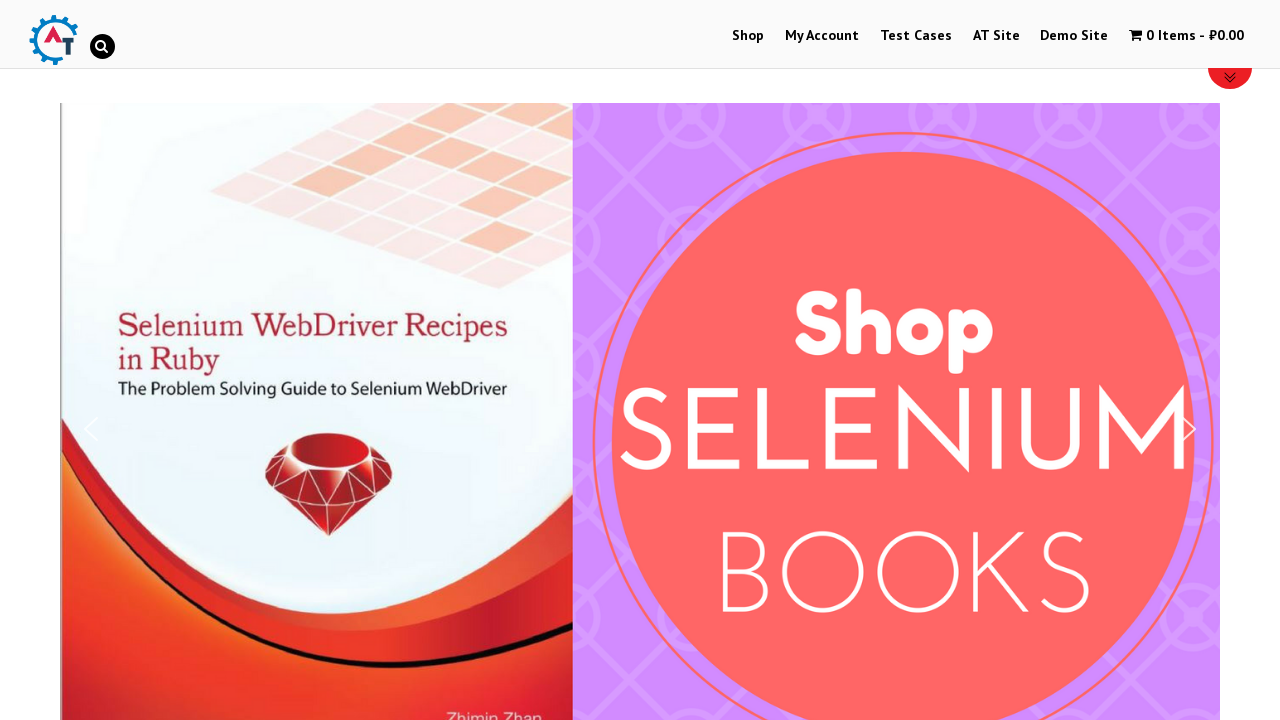

Clicked on menu item #menu-item-50 at (822, 36) on #menu-item-50
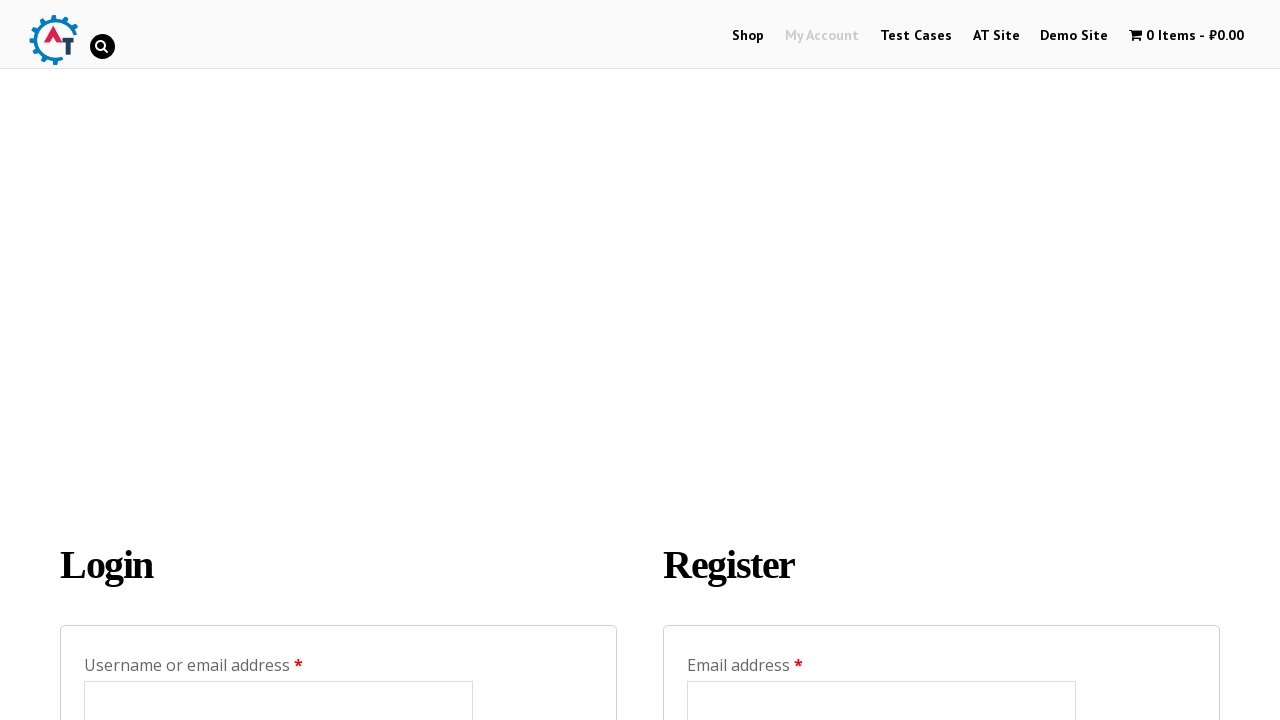

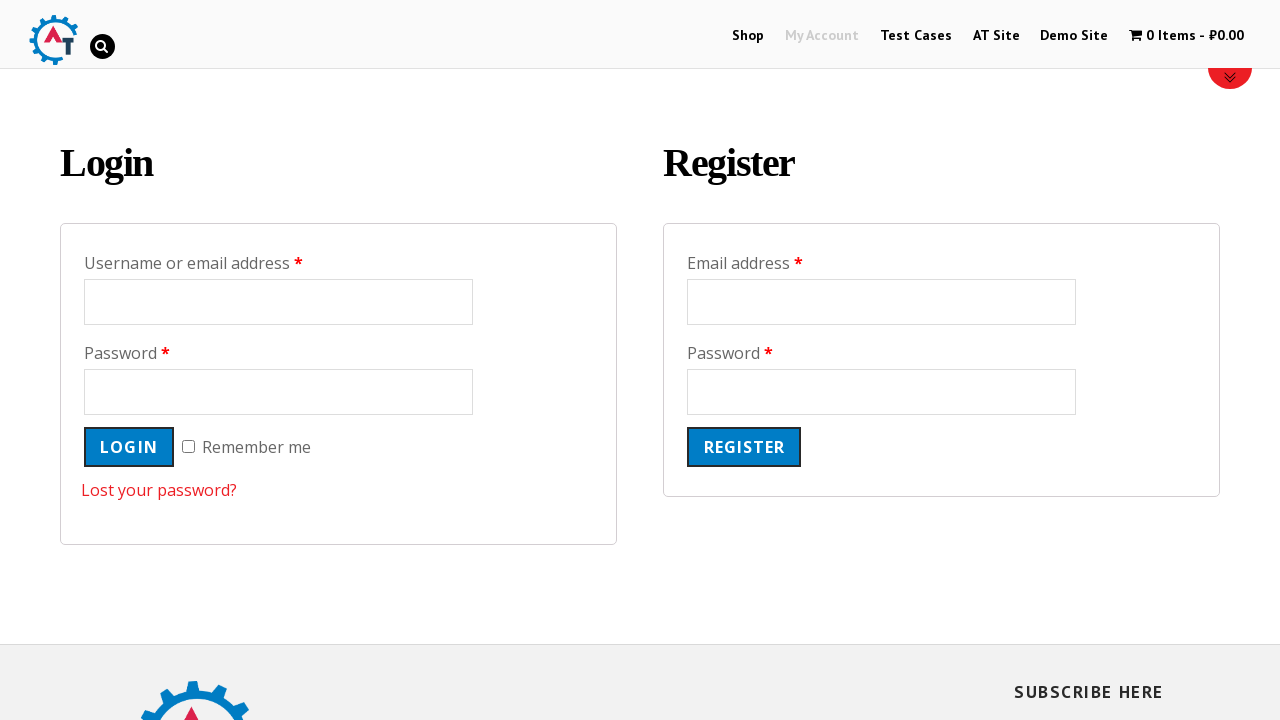